Tests the add/remove elements functionality by clicking the "Add Element" button 5 times and verifying that 5 "Delete" buttons are created on the page.

Starting URL: https://the-internet.herokuapp.com/add_remove_elements/

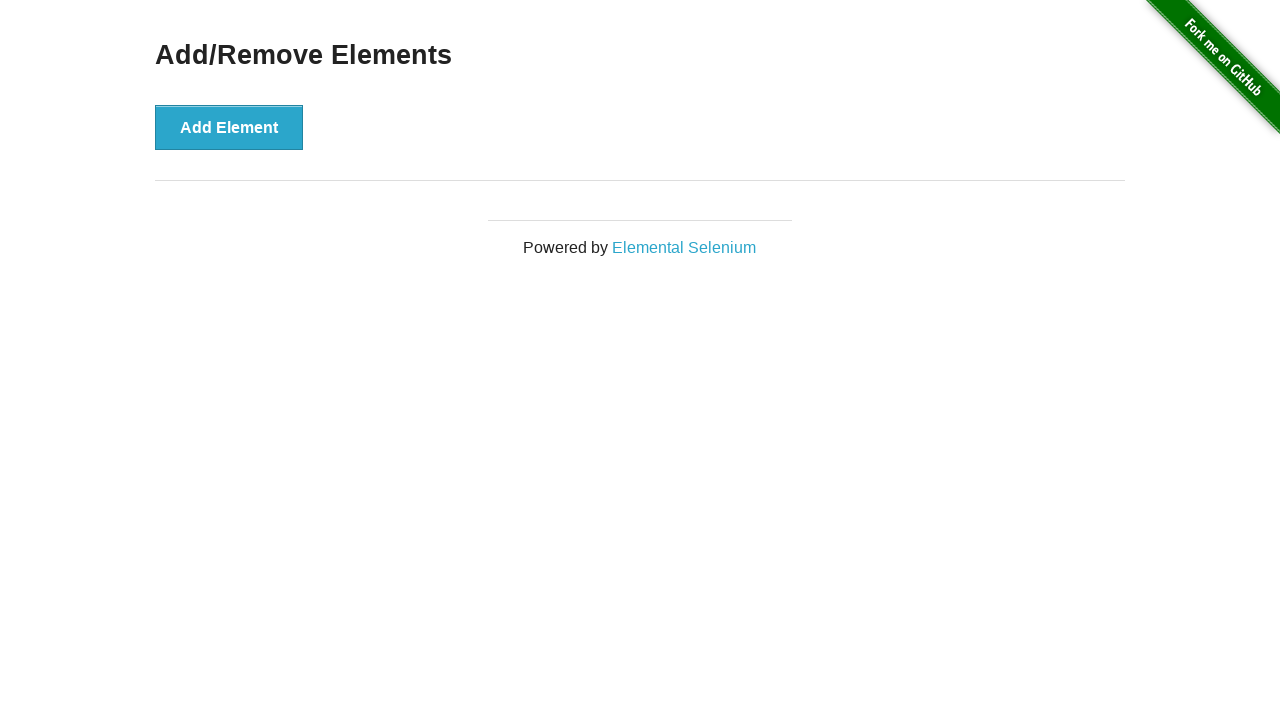

Navigated to add/remove elements page
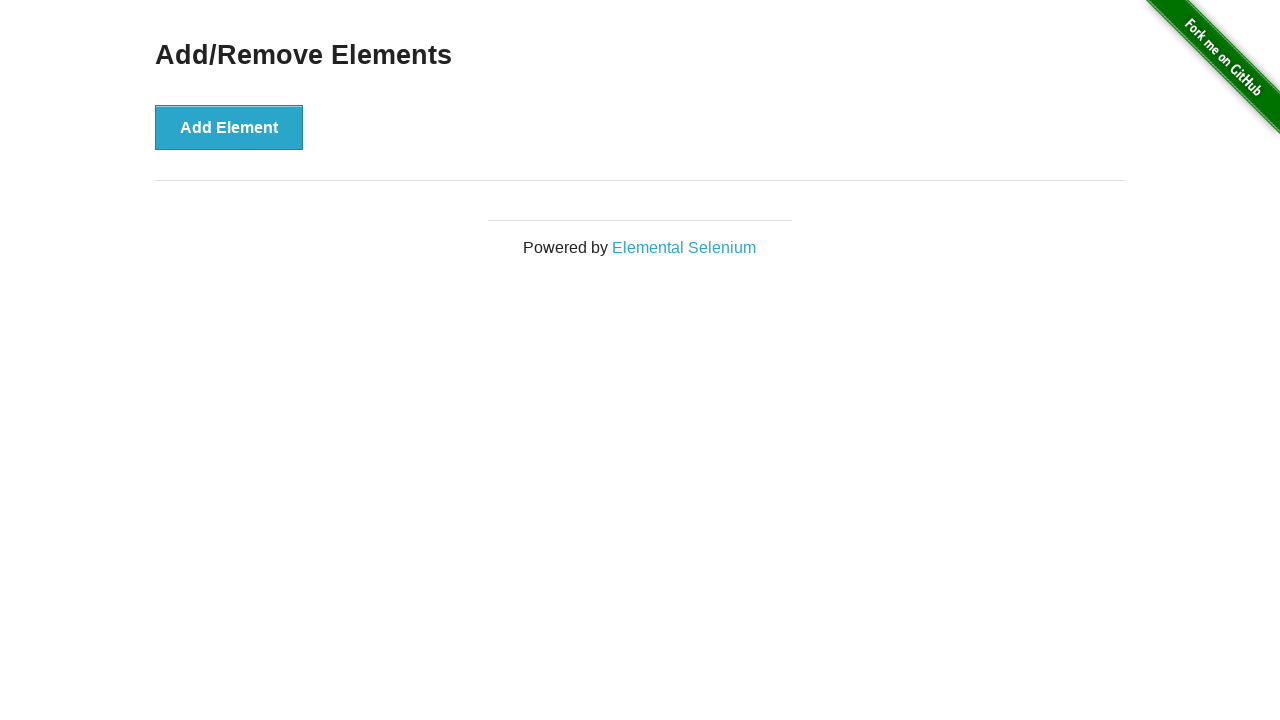

Clicked 'Add Element' button (1/5) at (229, 127) on button >> internal:has-text="Add Element"i
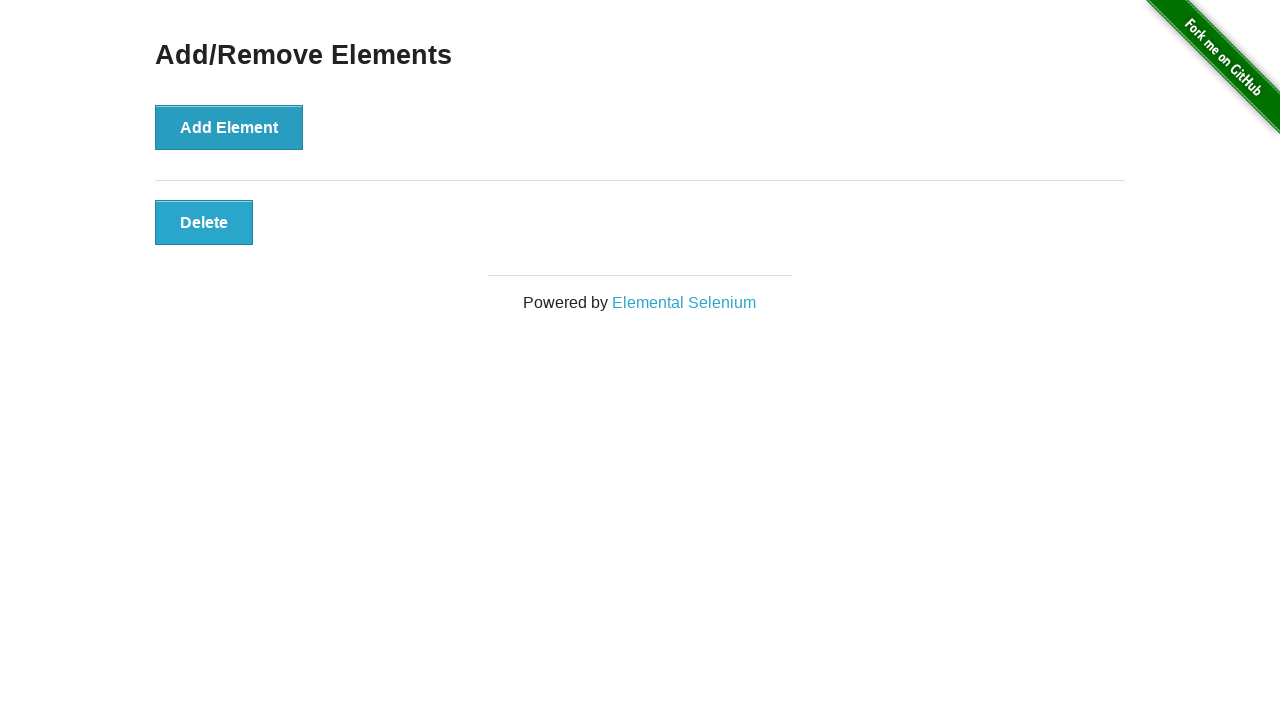

Clicked 'Add Element' button (2/5) at (229, 127) on button >> internal:has-text="Add Element"i
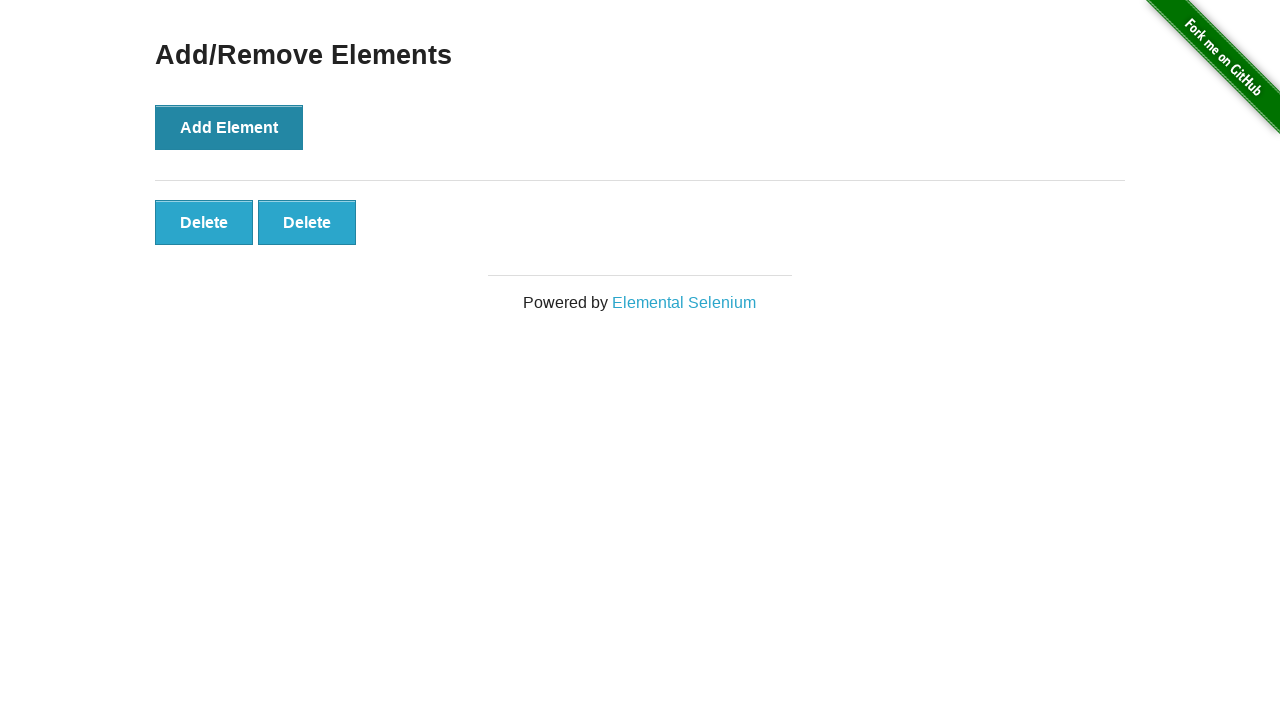

Clicked 'Add Element' button (3/5) at (229, 127) on button >> internal:has-text="Add Element"i
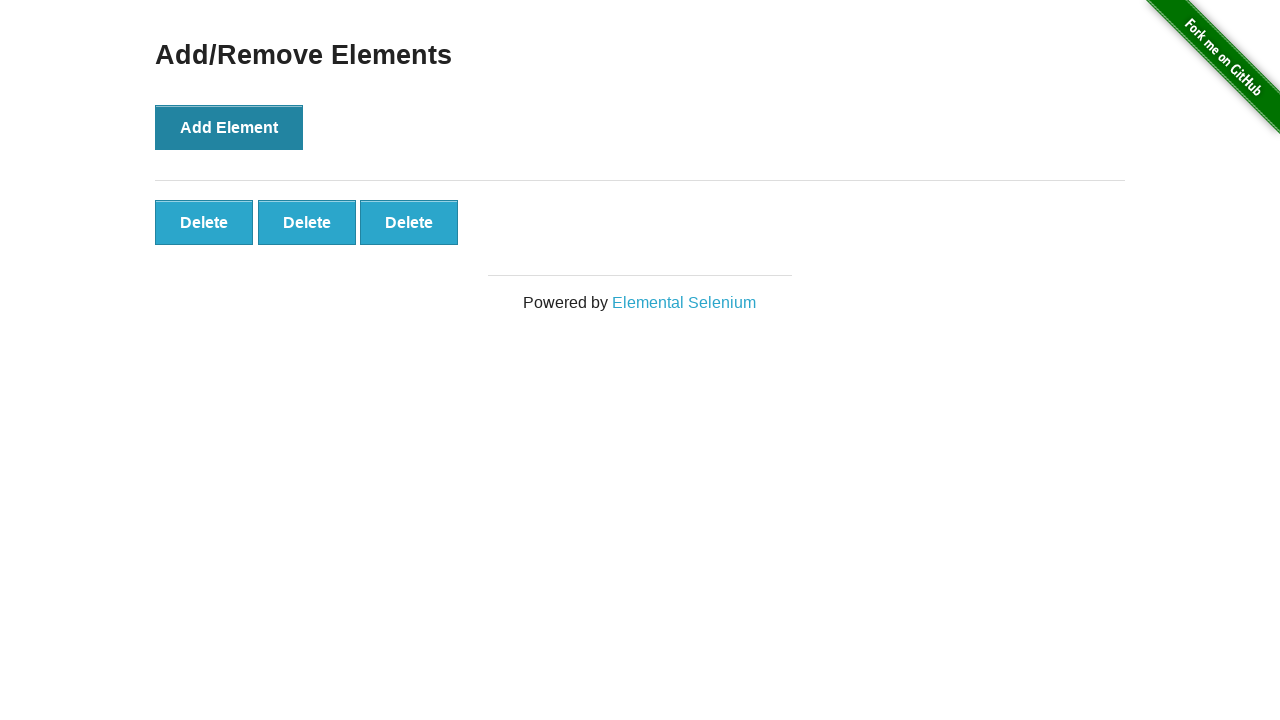

Clicked 'Add Element' button (4/5) at (229, 127) on button >> internal:has-text="Add Element"i
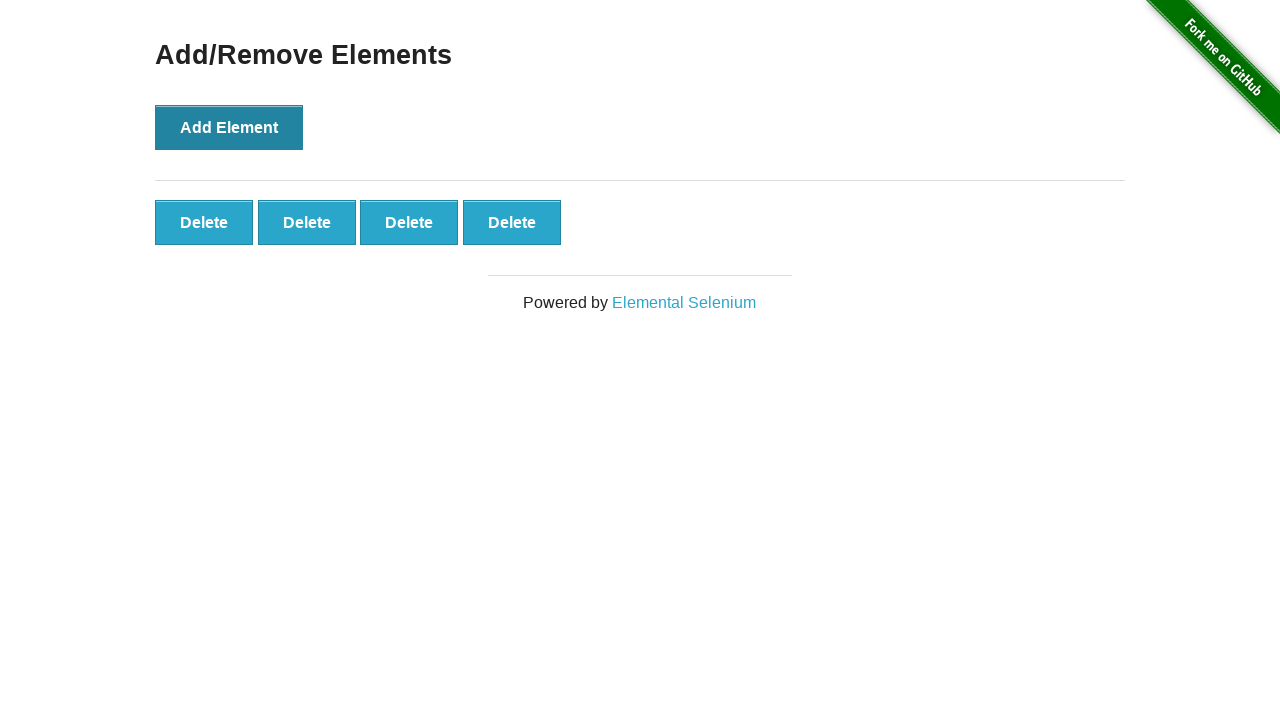

Clicked 'Add Element' button (5/5) at (229, 127) on button >> internal:has-text="Add Element"i
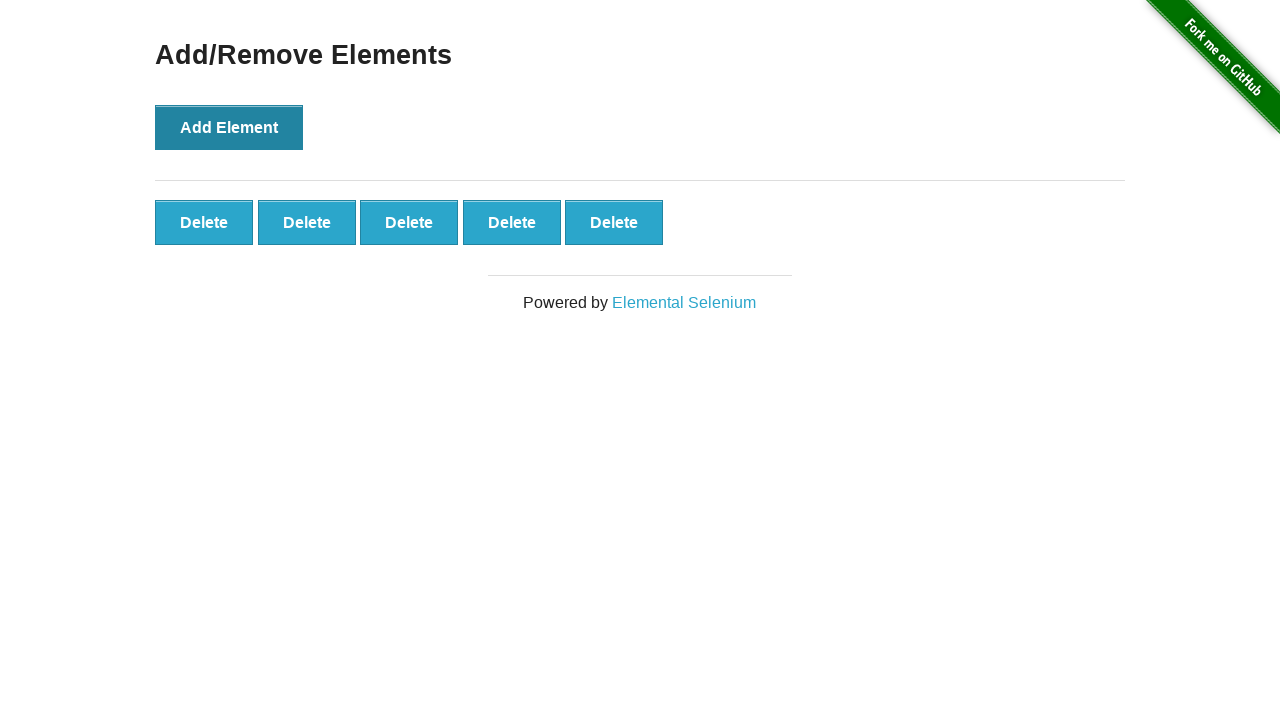

Waited for delete buttons to appear
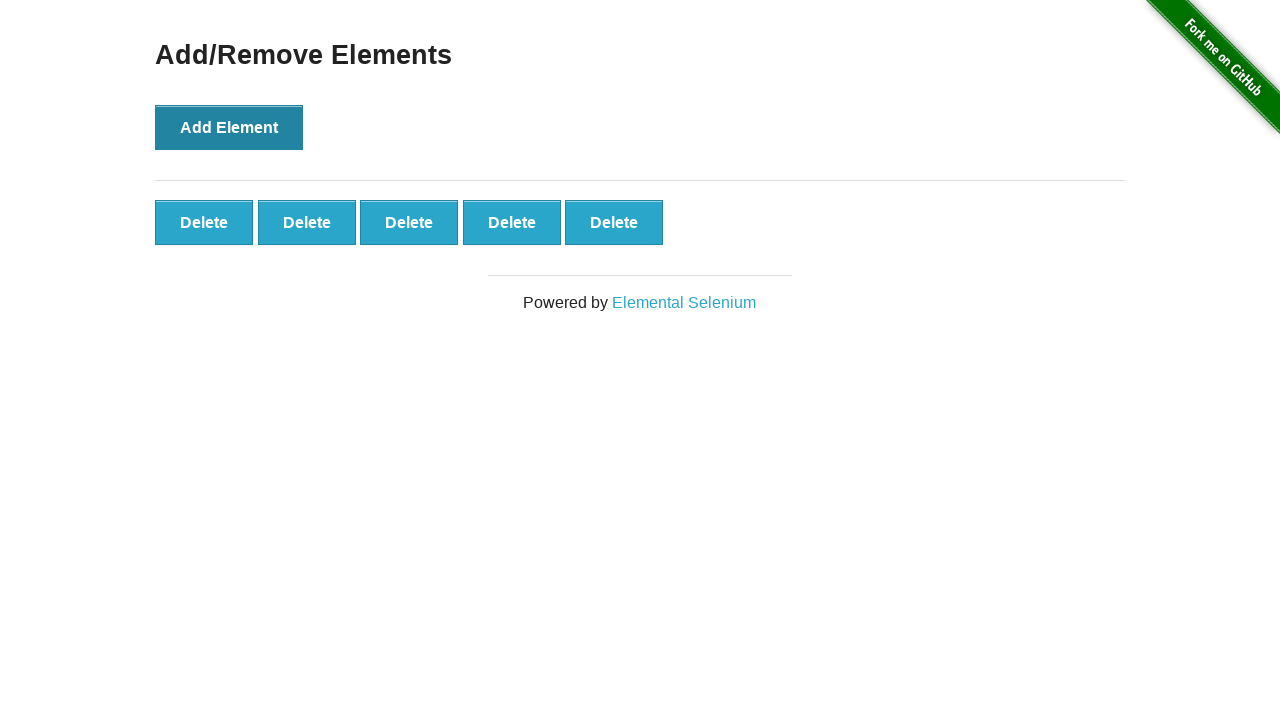

Verified that 5 'Delete' buttons were created on the page
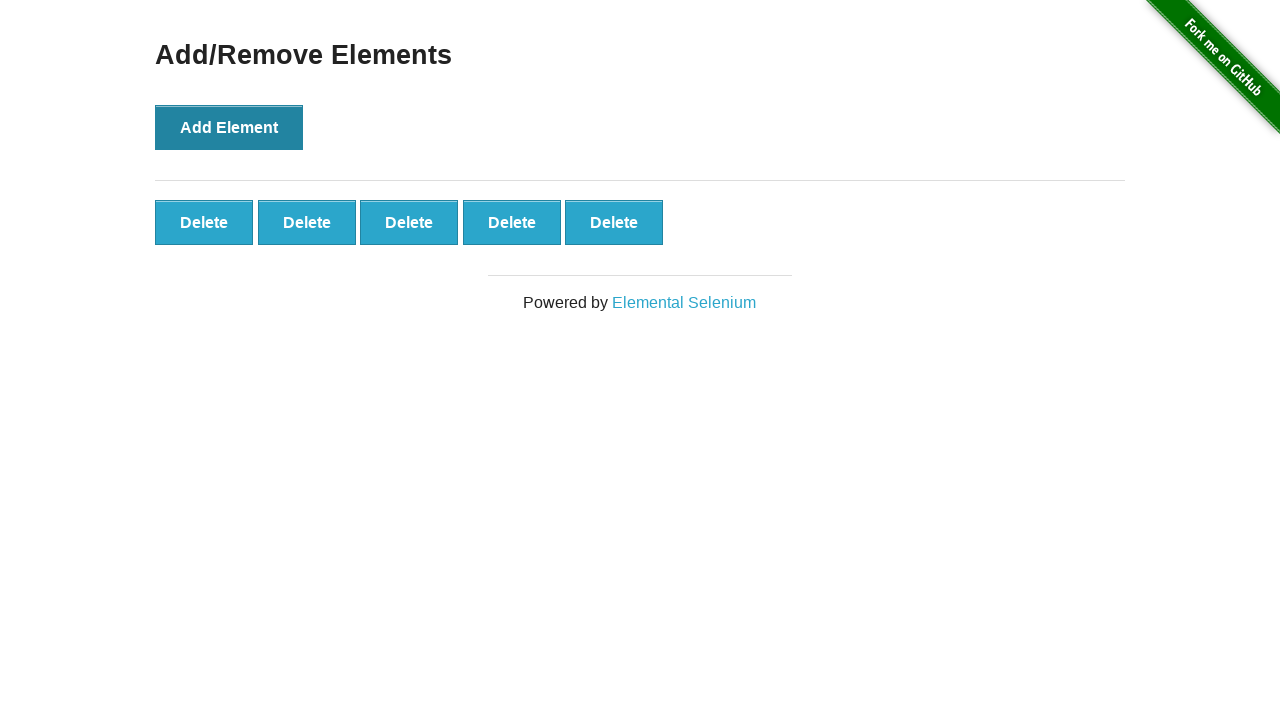

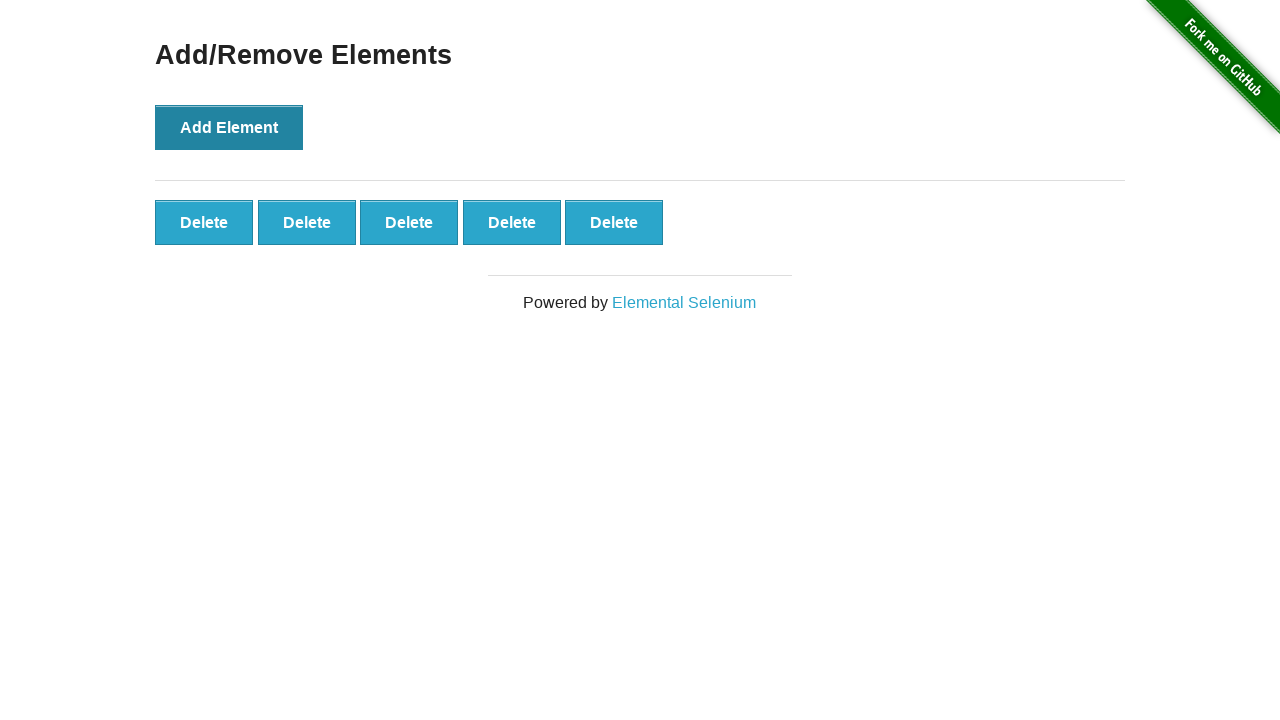